Navigates to a student registration form and retrieves the form heading text

Starting URL: https://demoqa.com/automation-practice-form

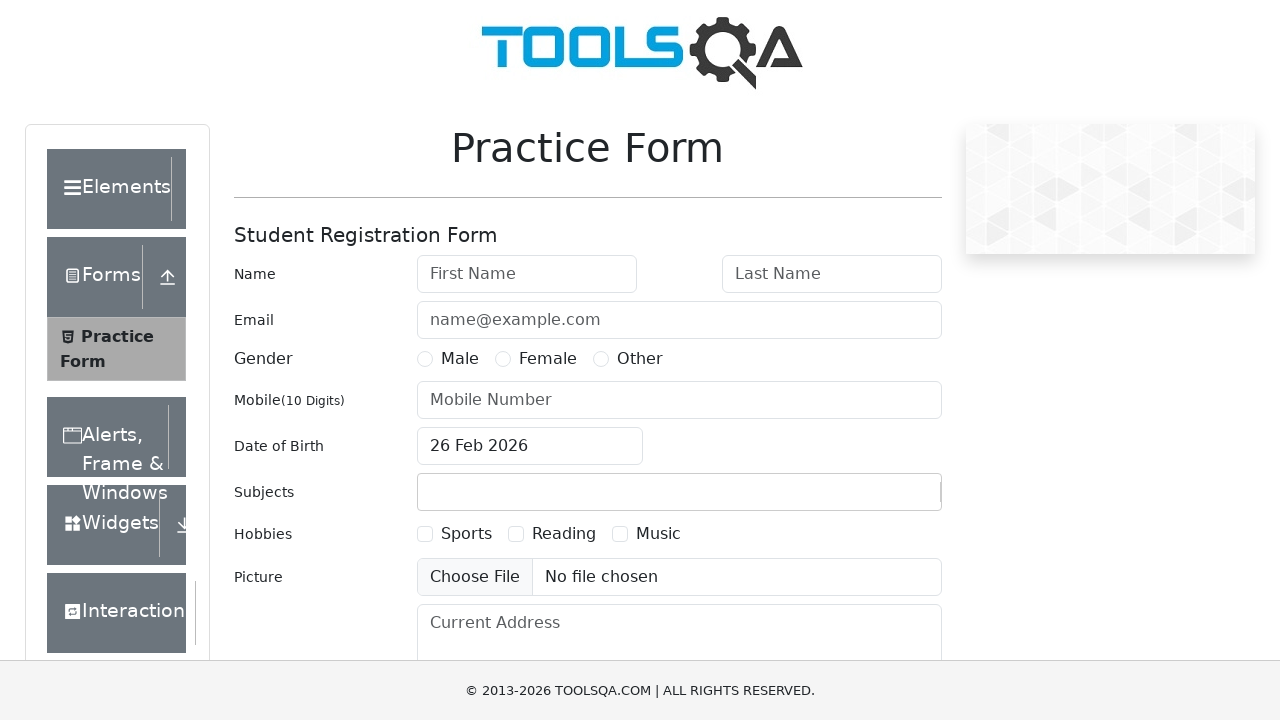

Navigated to student registration form page
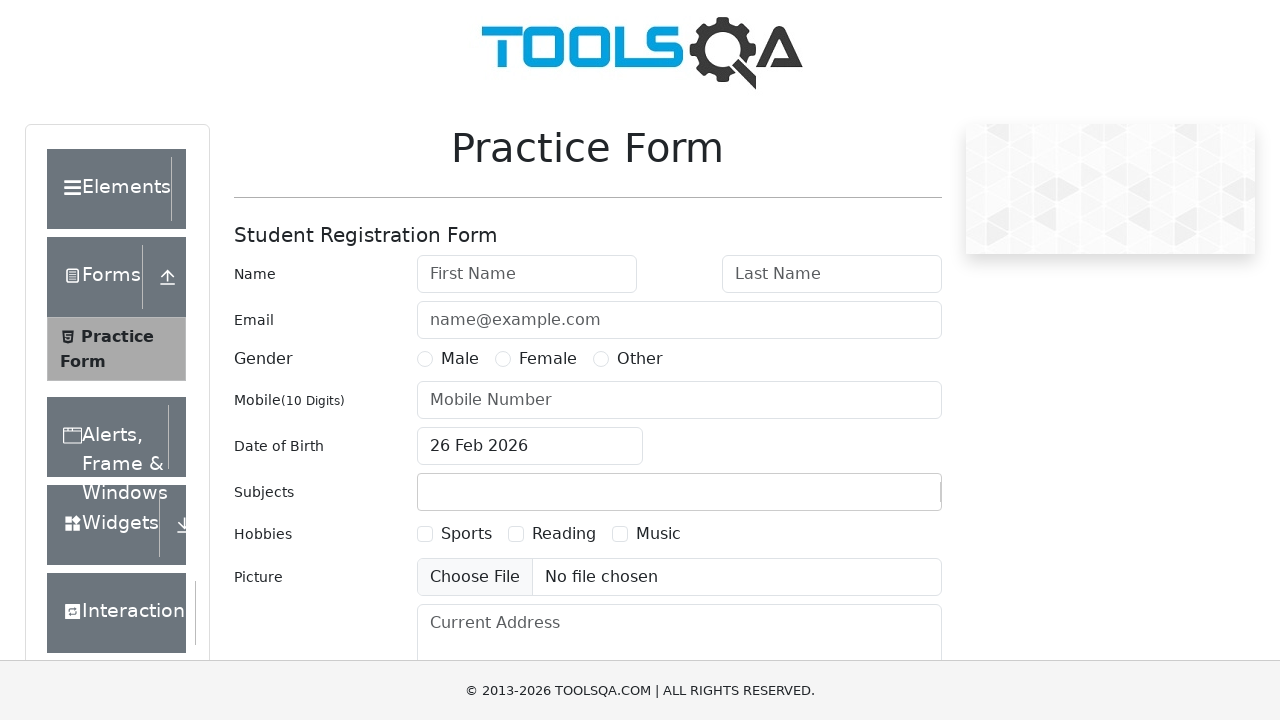

Retrieved form heading text using tag name selector
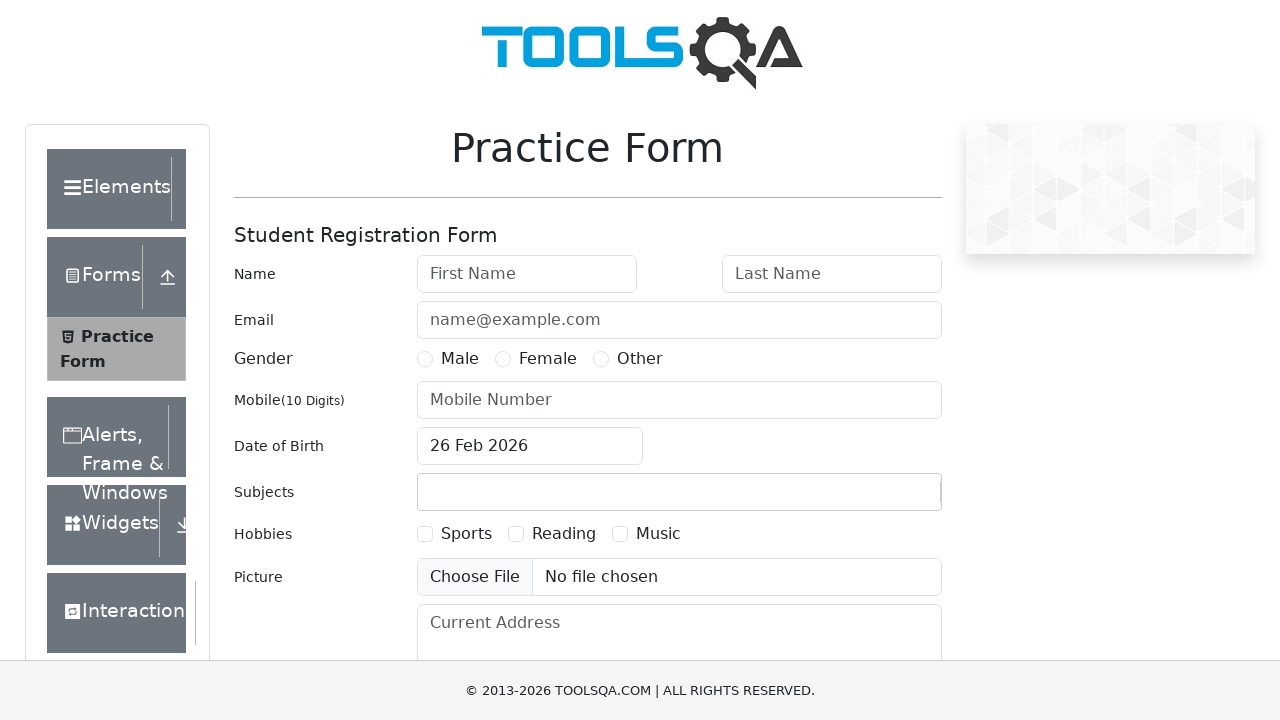

Printed form heading text to console
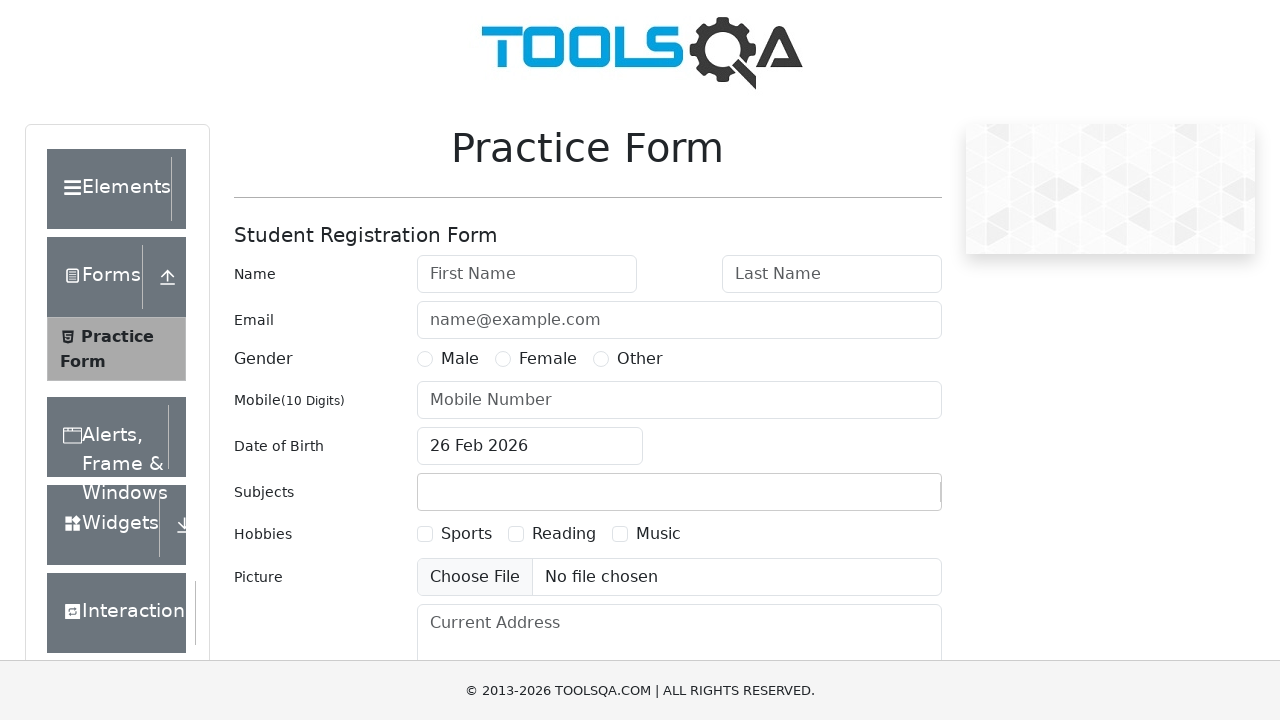

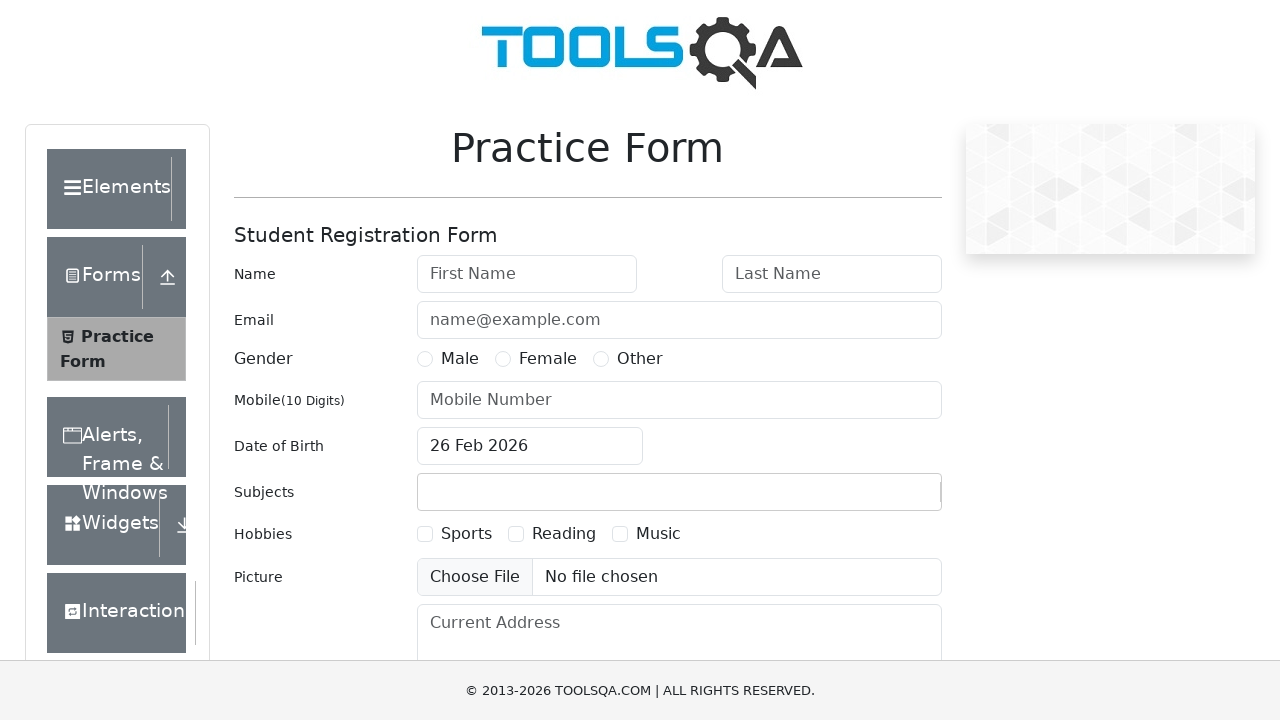